Tests marking all todo items as completed using the toggle all checkbox

Starting URL: https://demo.playwright.dev/todomvc

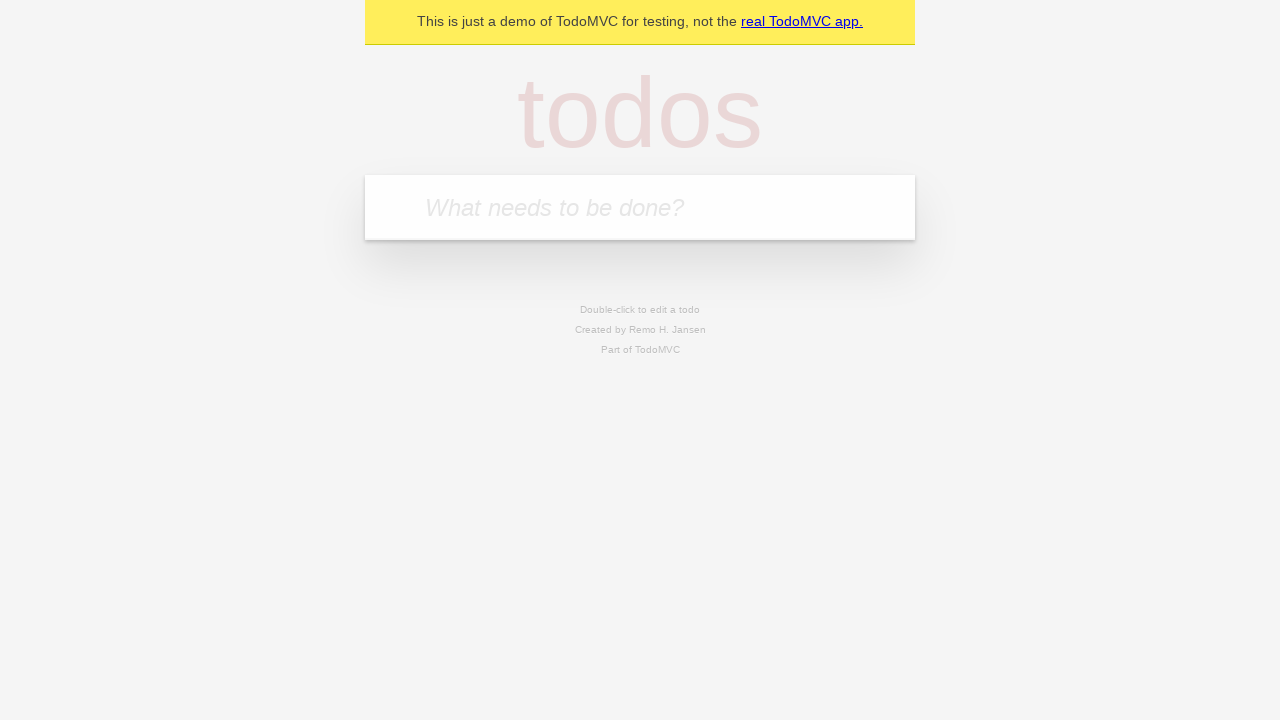

Filled todo input with 'buy some cheese' on internal:attr=[placeholder="What needs to be done?"i]
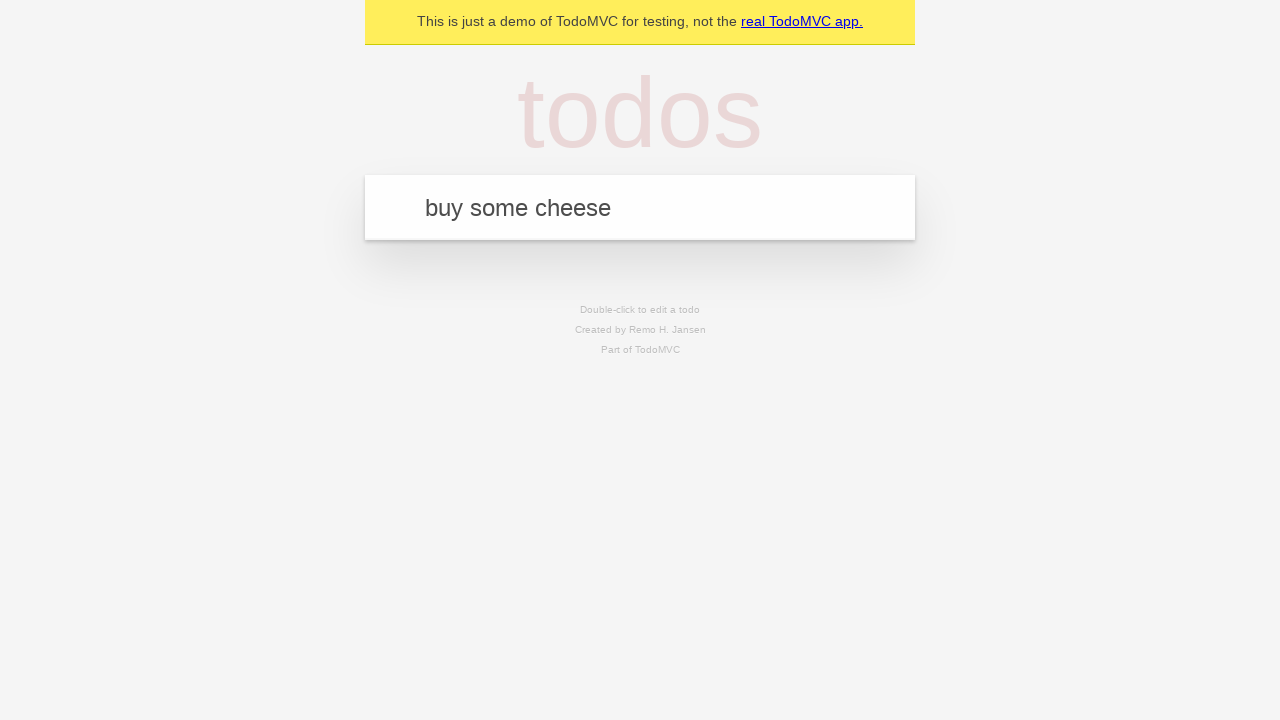

Pressed Enter to add todo 'buy some cheese' on internal:attr=[placeholder="What needs to be done?"i]
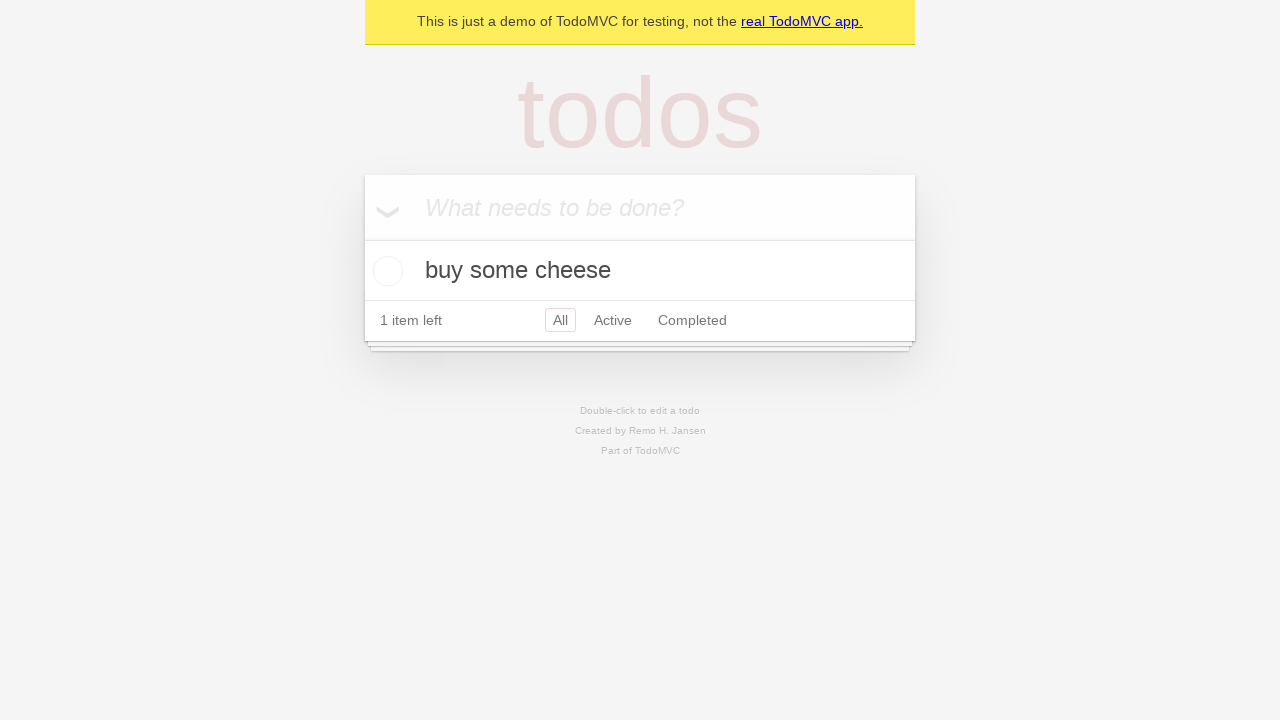

Filled todo input with 'feed the cat' on internal:attr=[placeholder="What needs to be done?"i]
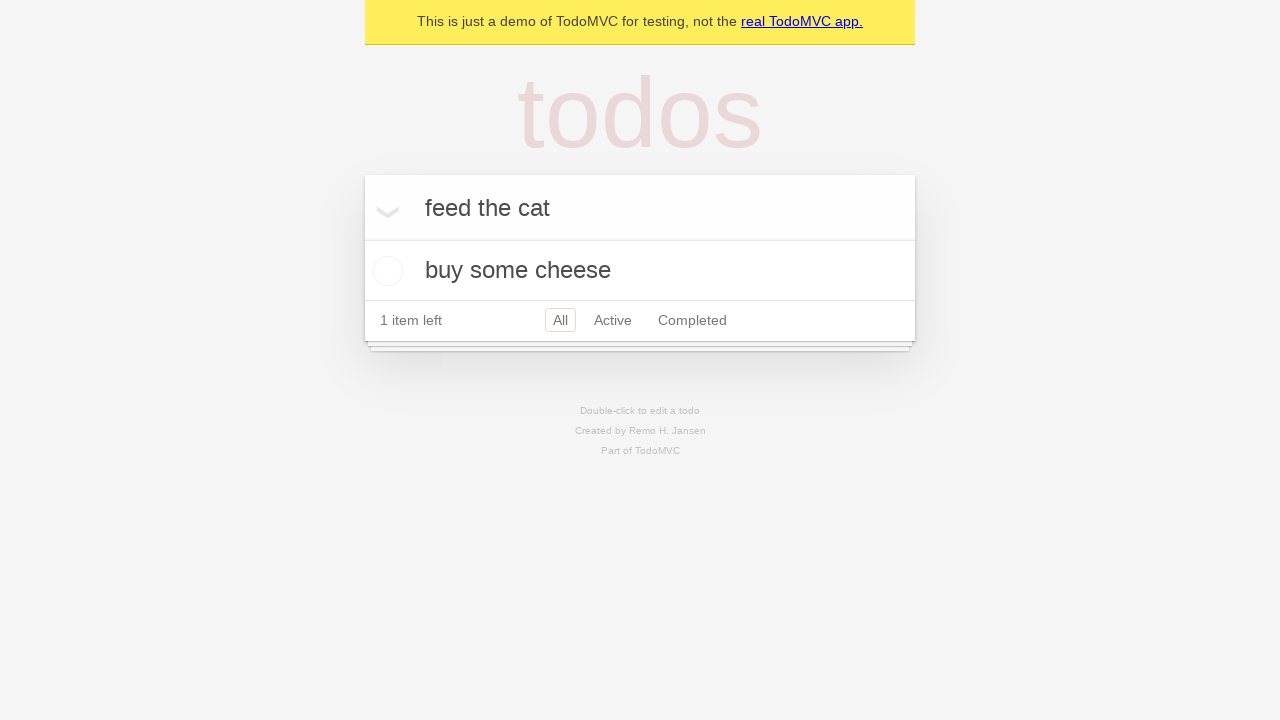

Pressed Enter to add todo 'feed the cat' on internal:attr=[placeholder="What needs to be done?"i]
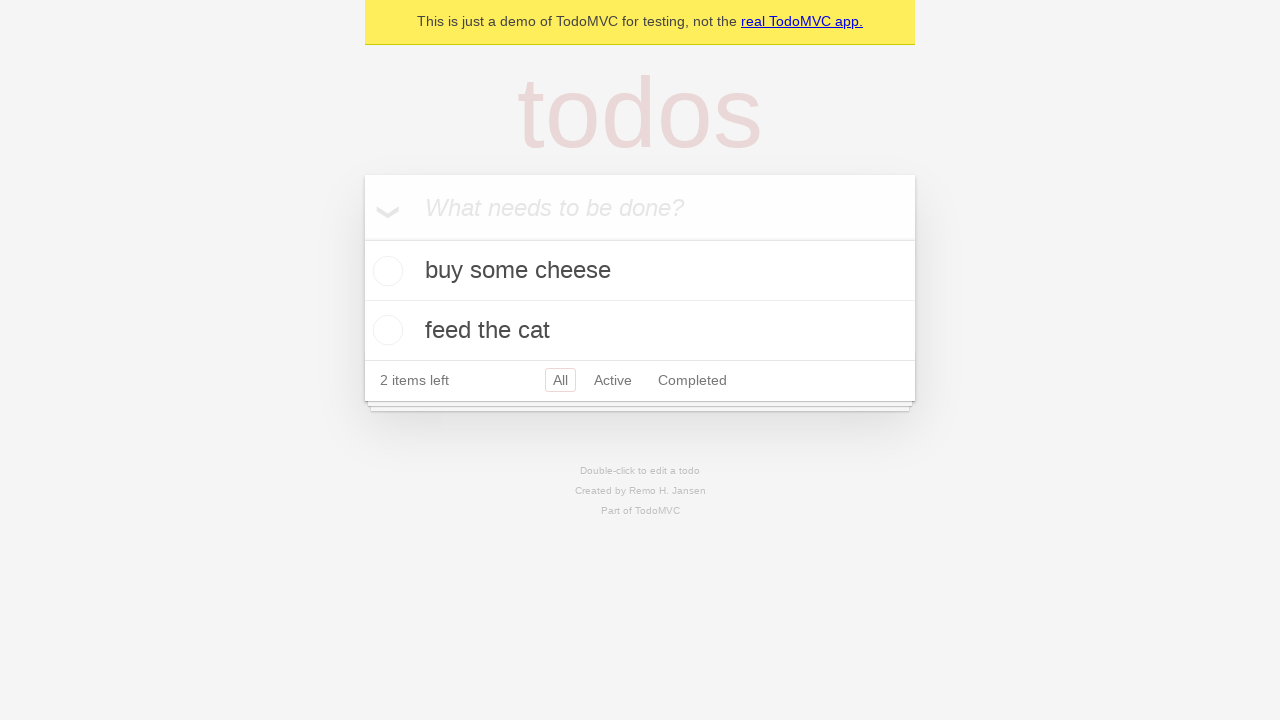

Filled todo input with 'book a doctors appointment' on internal:attr=[placeholder="What needs to be done?"i]
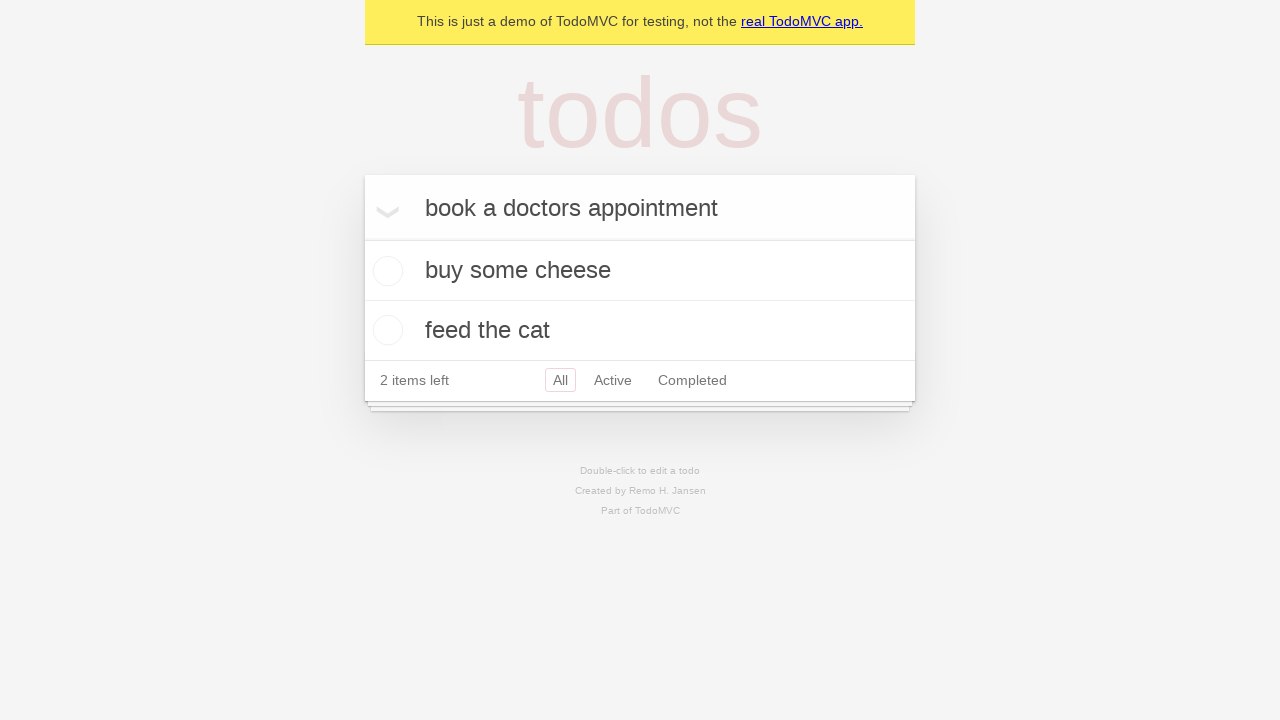

Pressed Enter to add todo 'book a doctors appointment' on internal:attr=[placeholder="What needs to be done?"i]
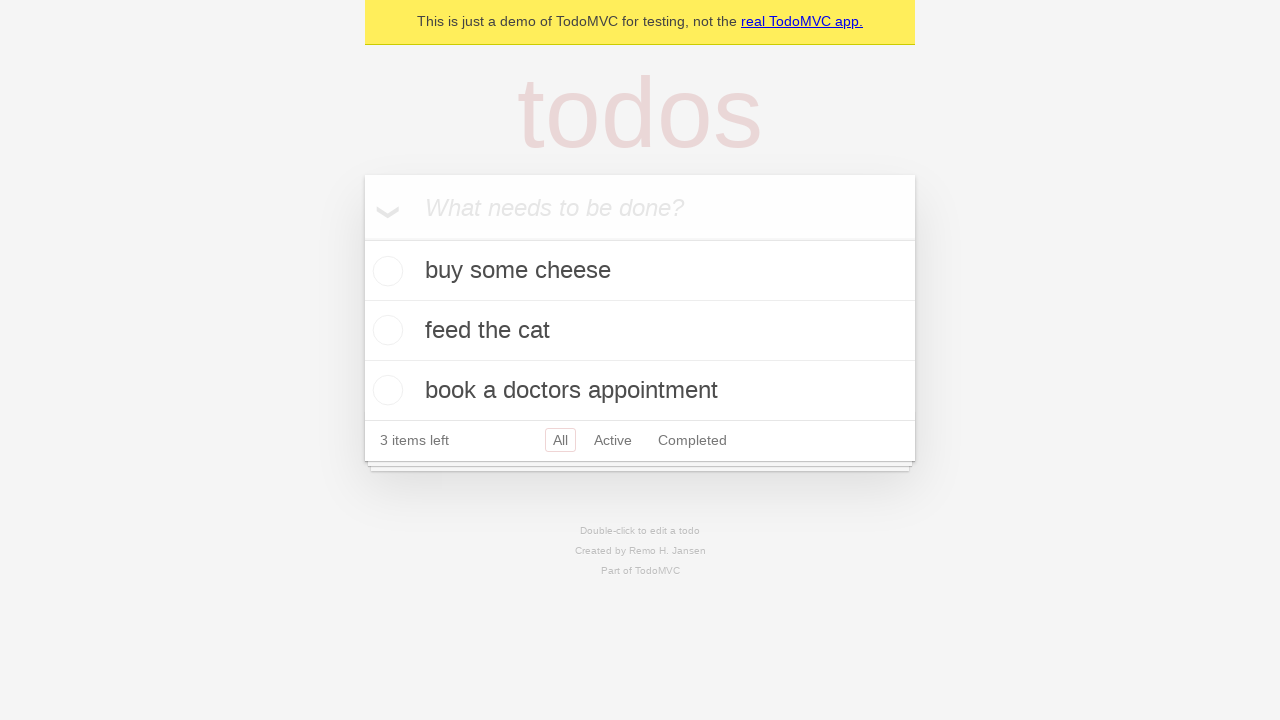

Waited for all 3 todo items to be created
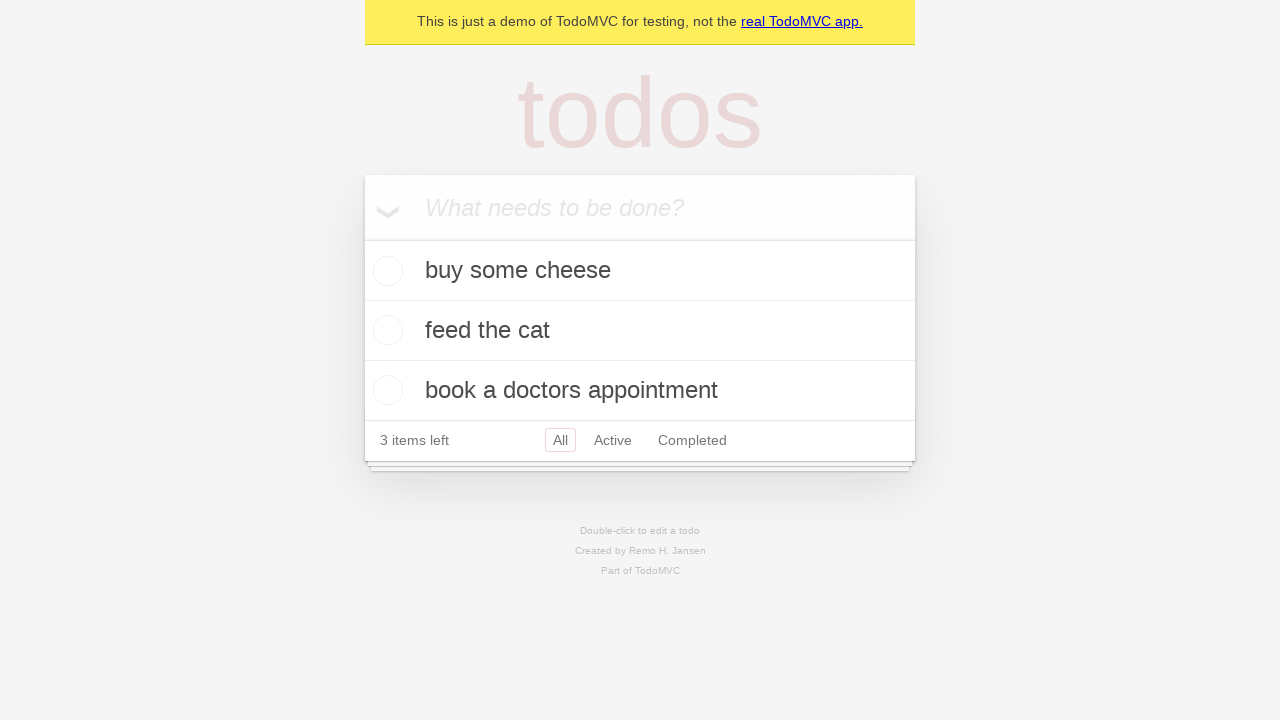

Clicked 'Mark all as complete' checkbox at (362, 238) on internal:label="Mark all as complete"i
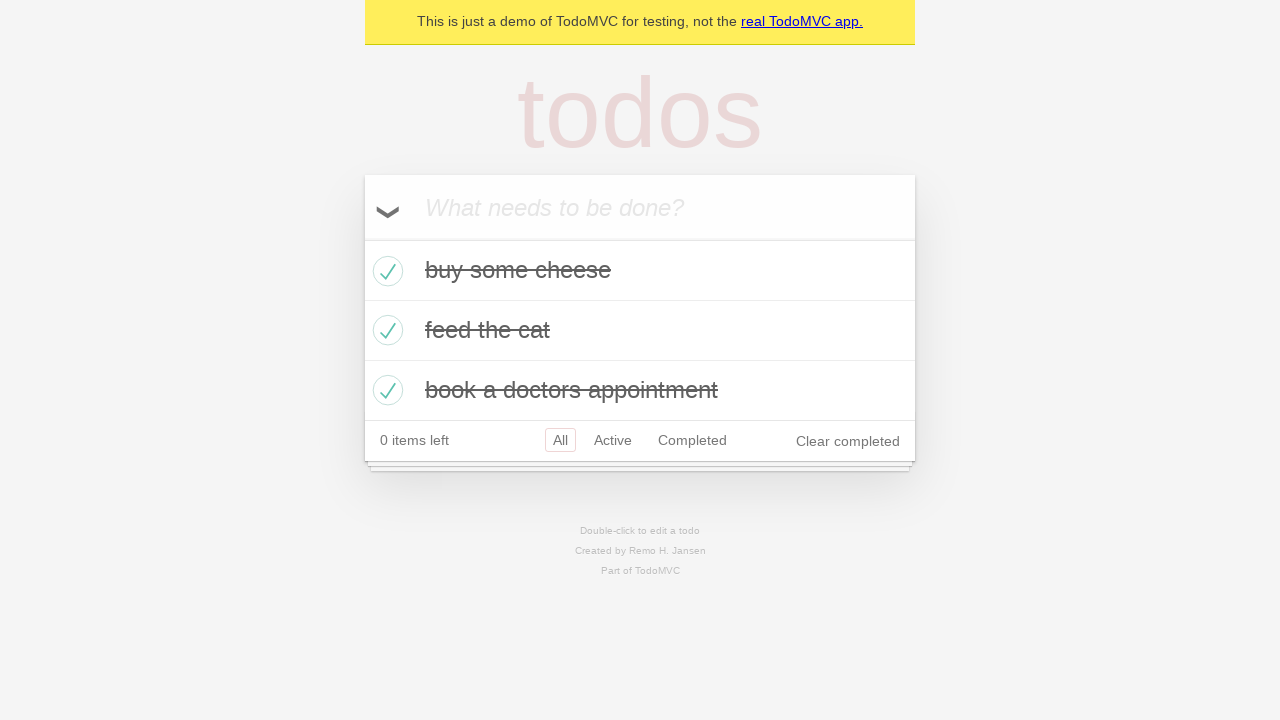

Waited for todos to be marked as completed
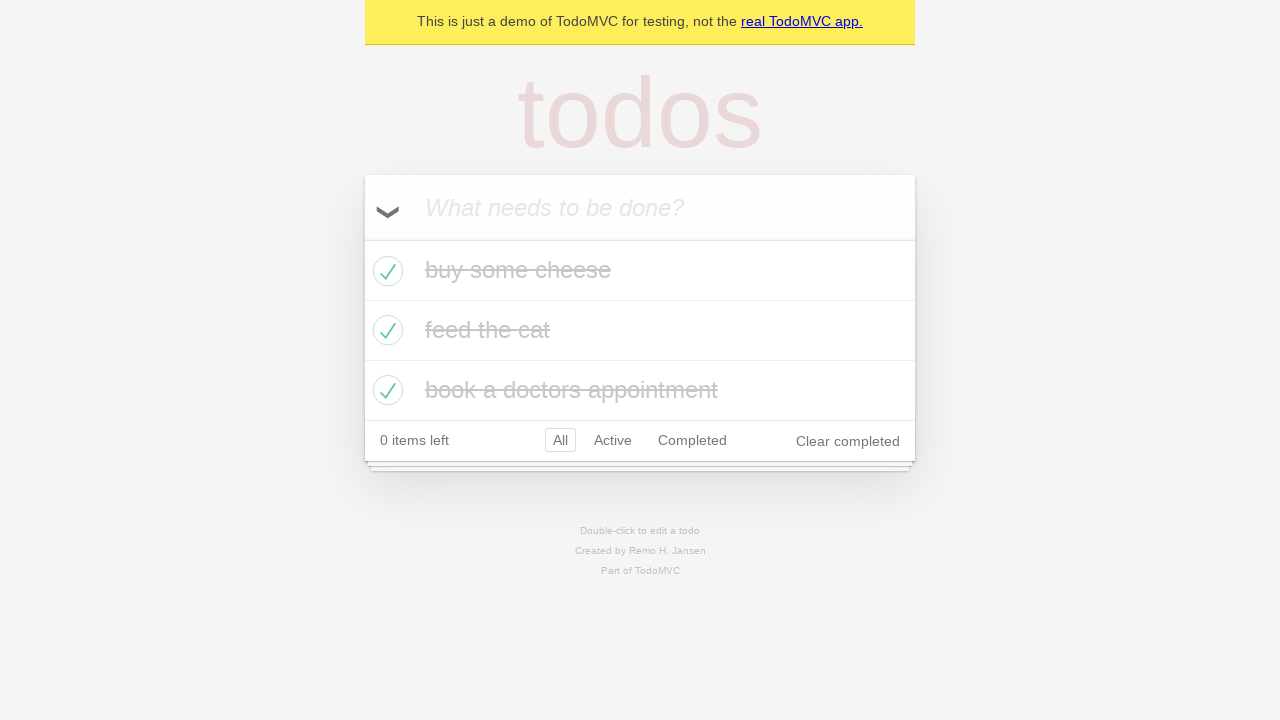

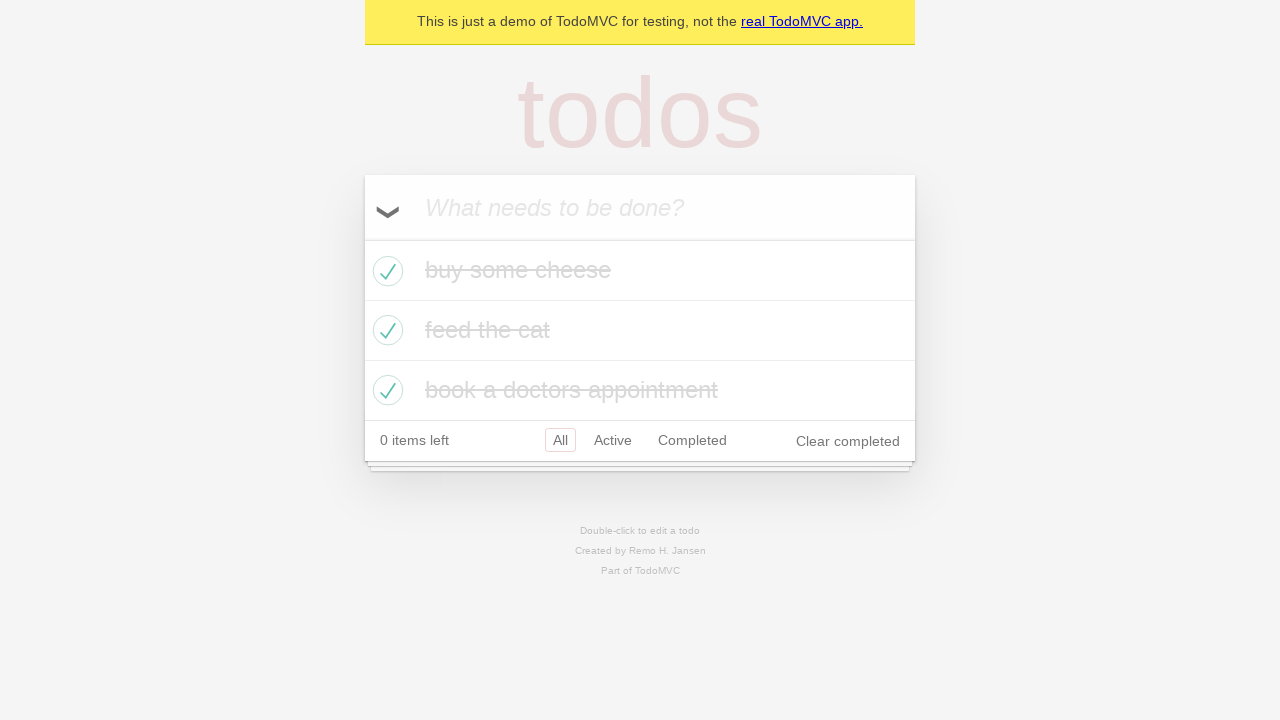